Tests drag and drop functionality by dragging an element to a drop zone within an iframe

Starting URL: https://jqueryui.com/droppable/

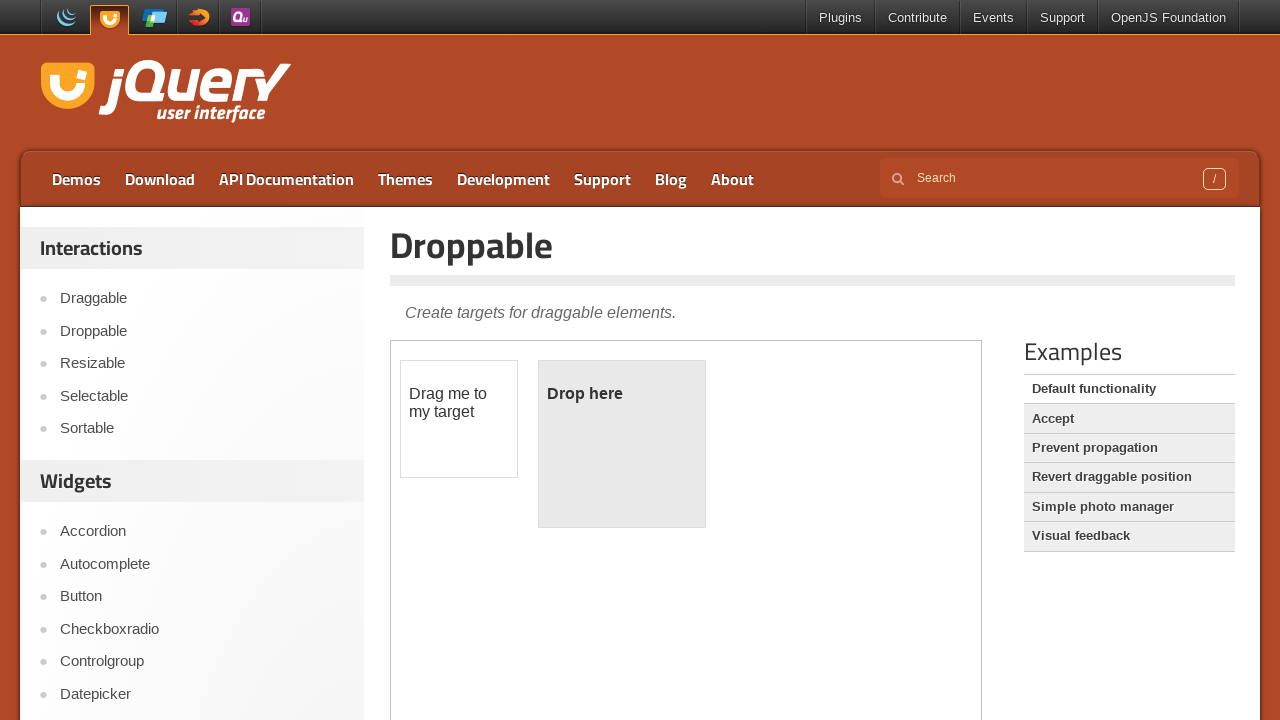

Located the demo iframe containing drag and drop elements
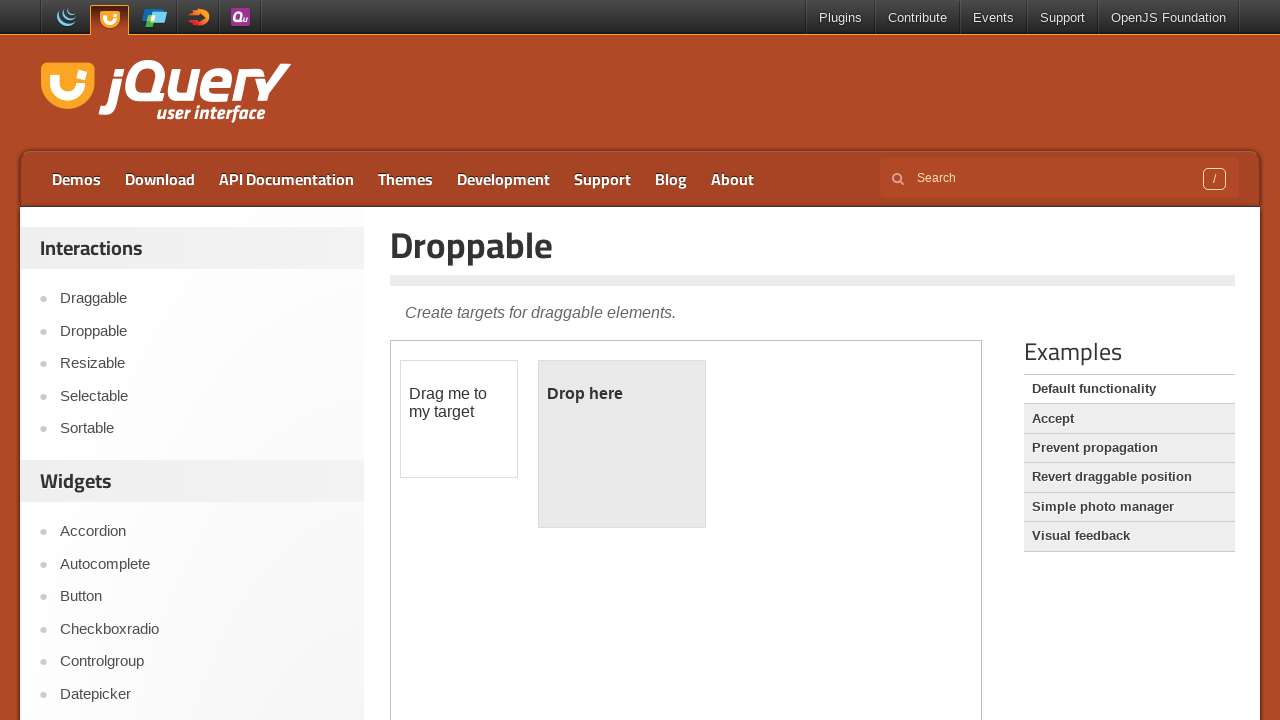

Located the draggable element
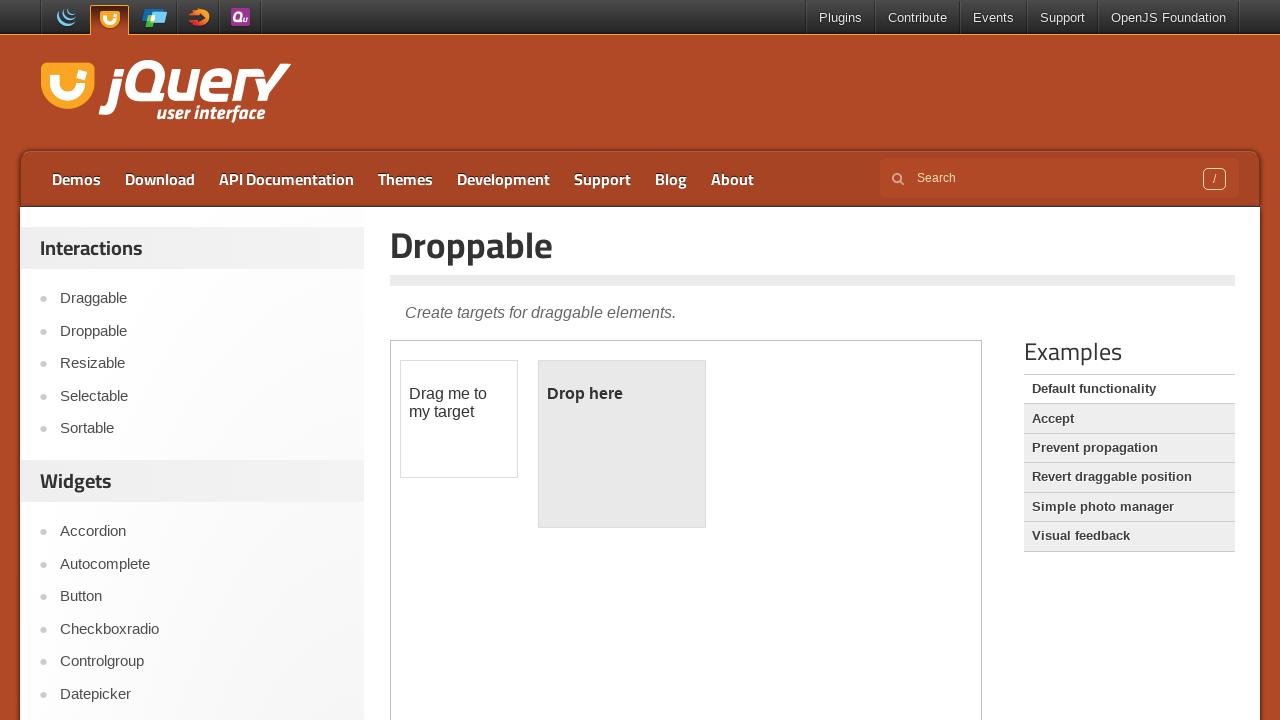

Located the droppable element
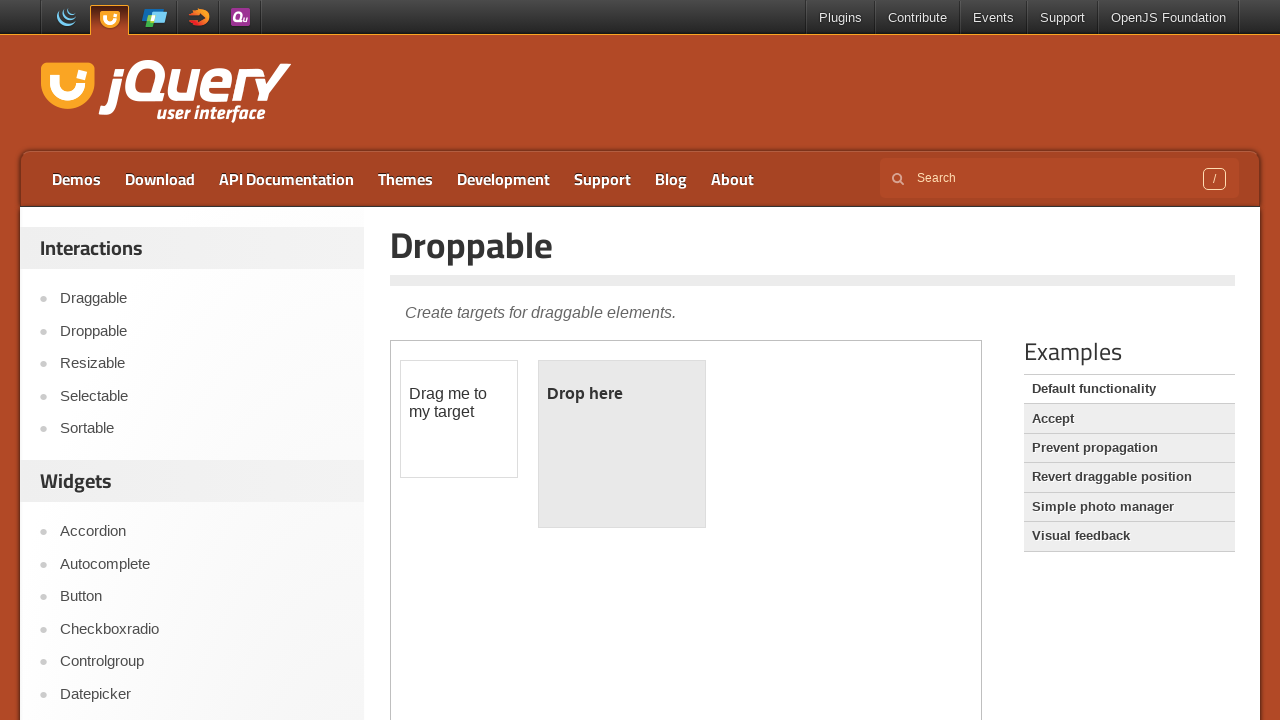

Dragged the draggable element to the droppable zone at (622, 444)
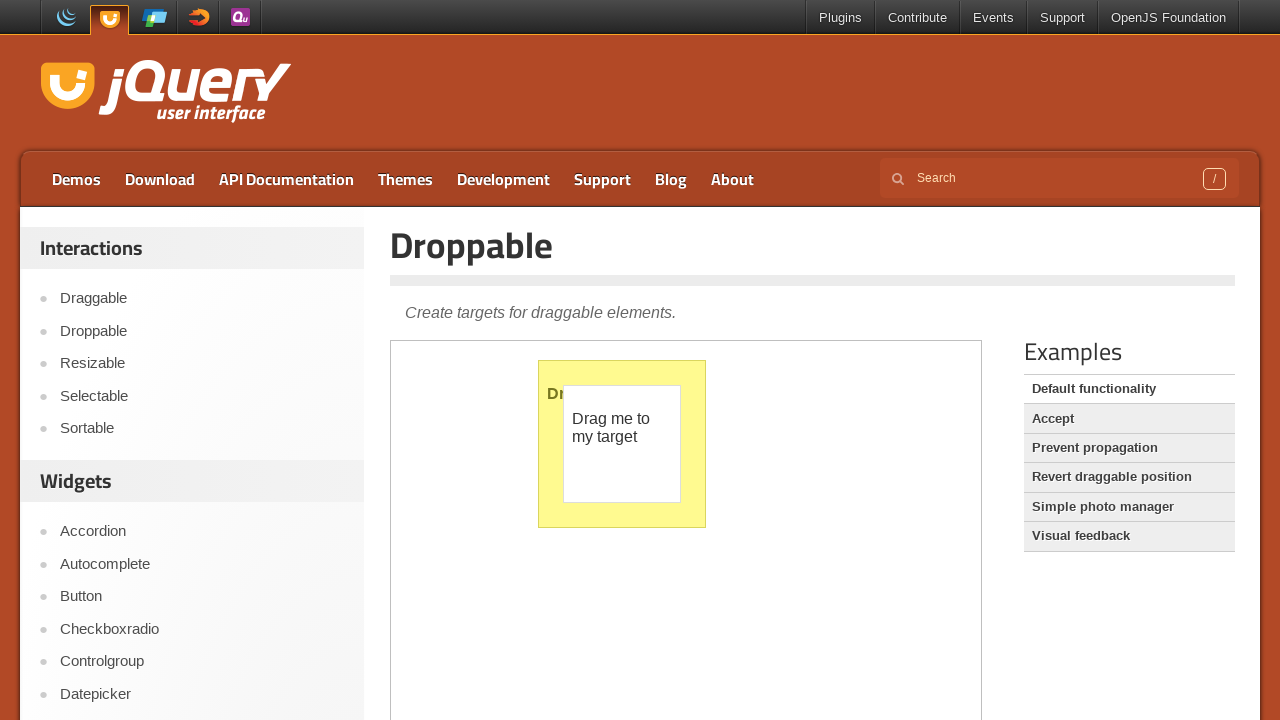

Retrieved text from dropped element: 'Dropped!'
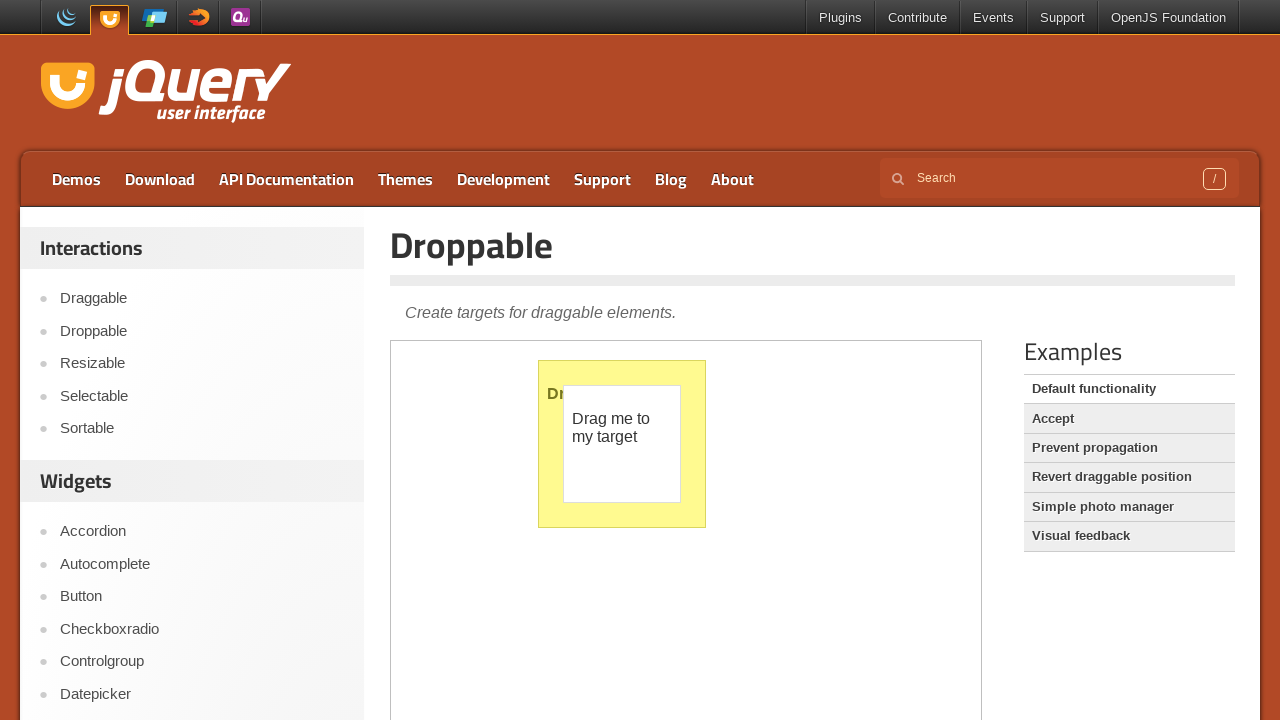

Waited 4 seconds to observe drop result
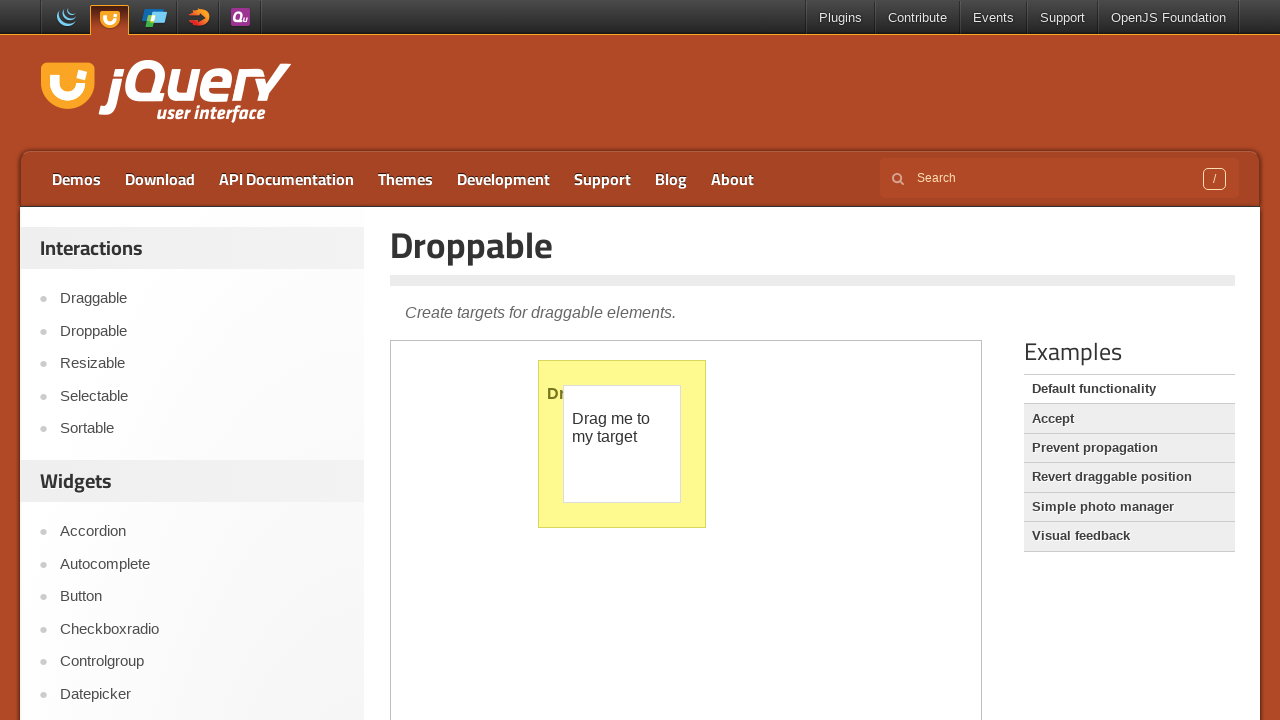

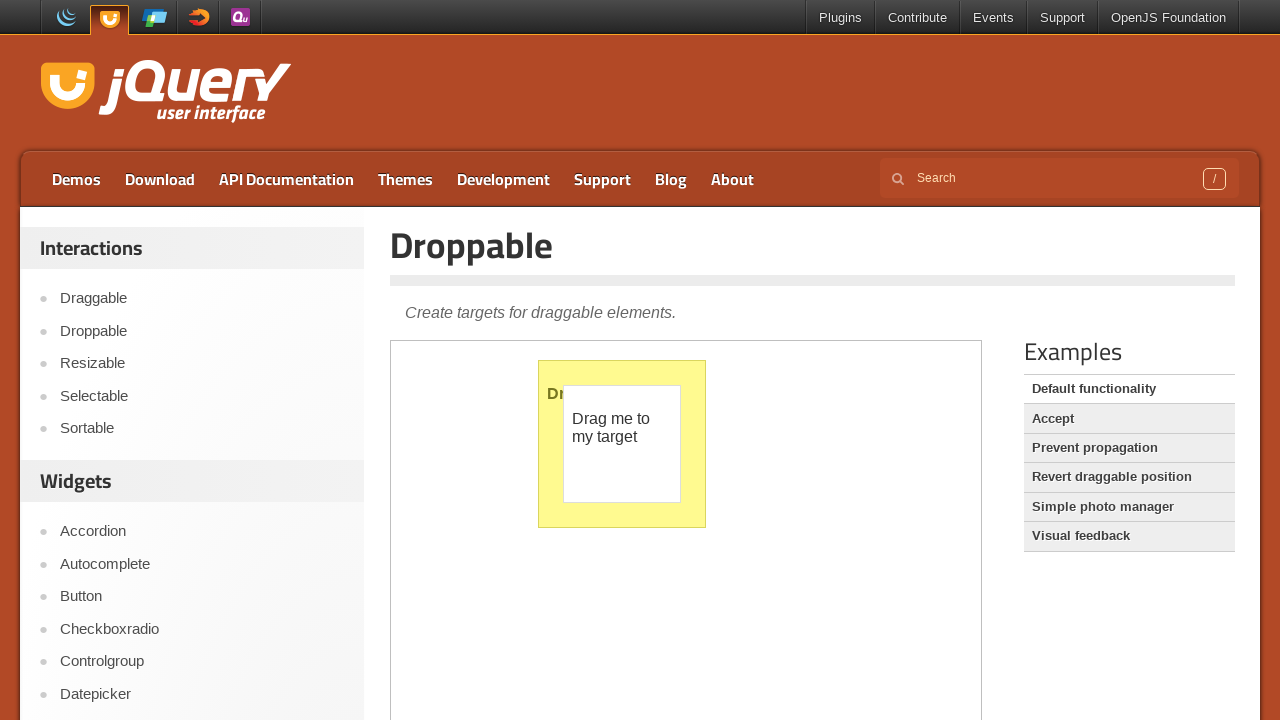